Verifies that the company branding logo is displayed on the login page

Starting URL: https://opensource-demo.orangehrmlive.com/web/index.php/auth/login

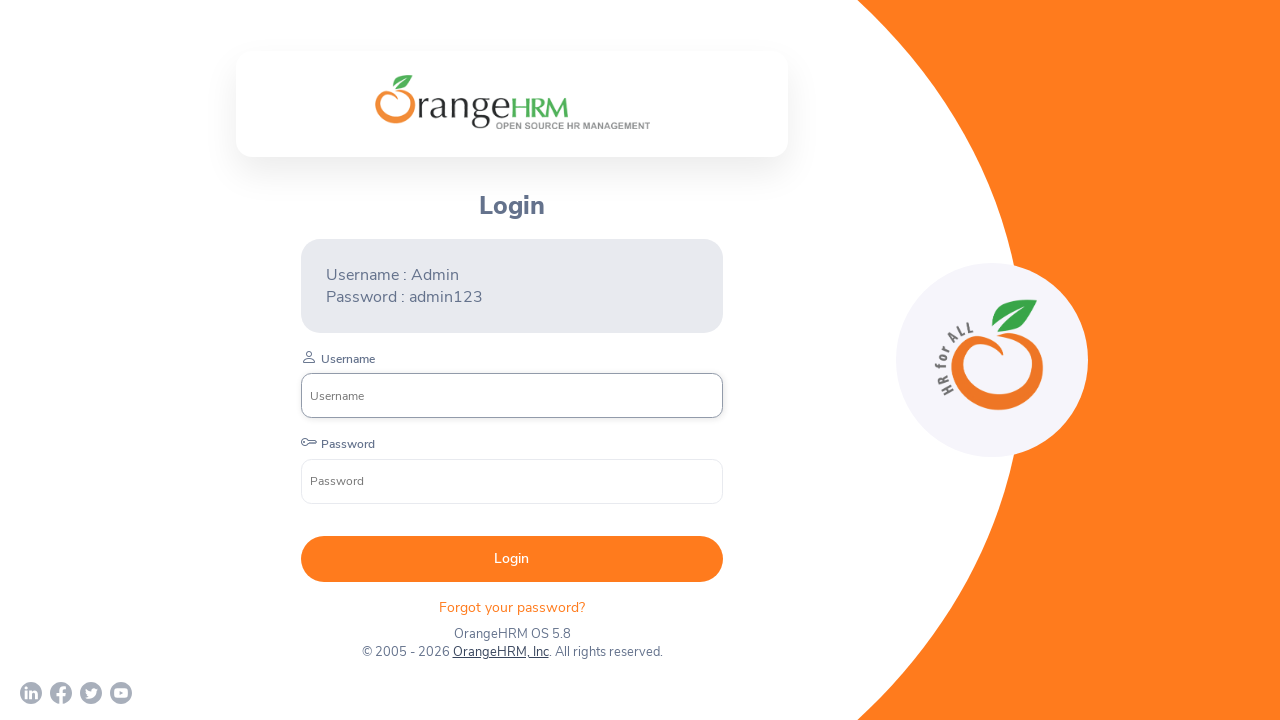

Navigated to OrangeHRM login page
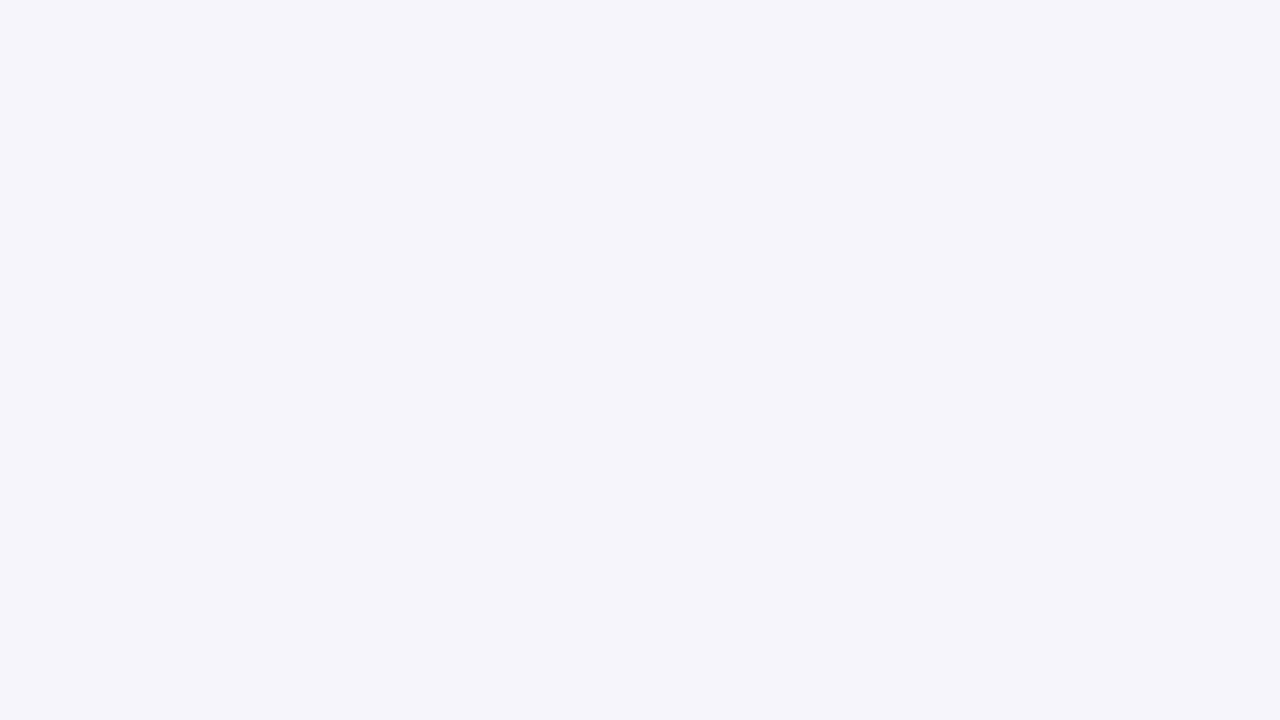

Located company branding logo element
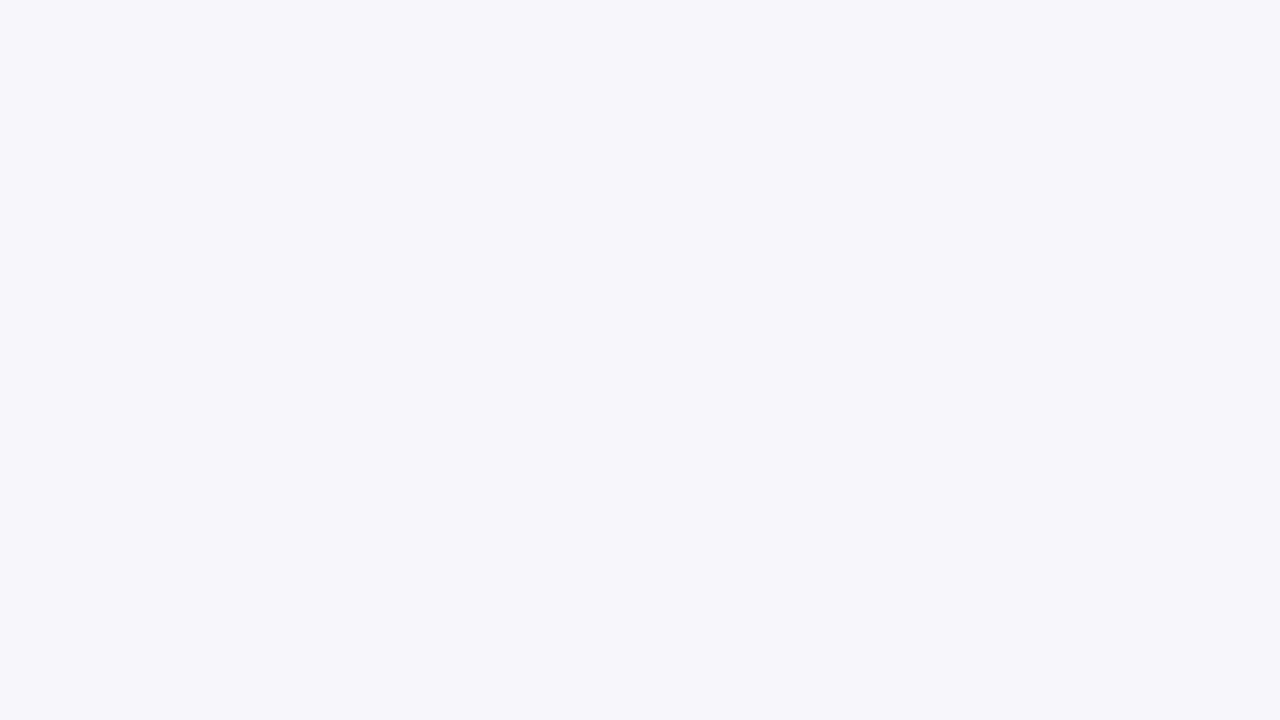

Checked logo visibility: False
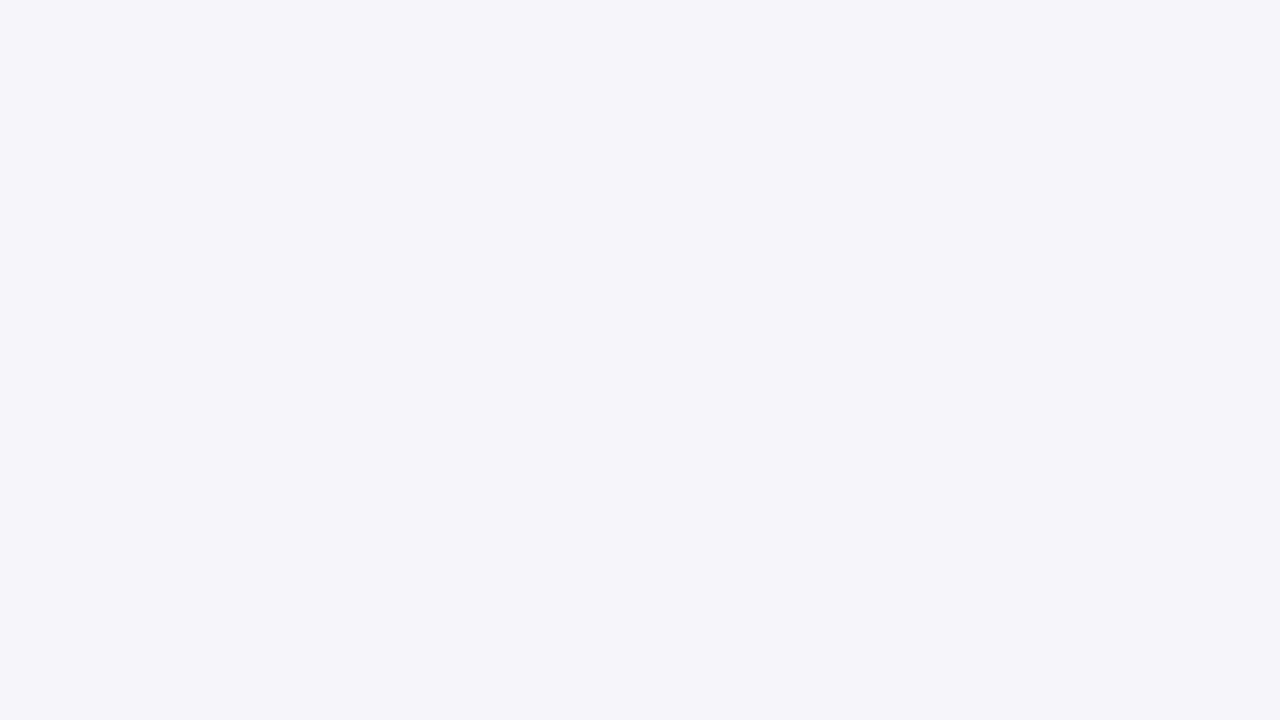

Printed logo visibility result: False
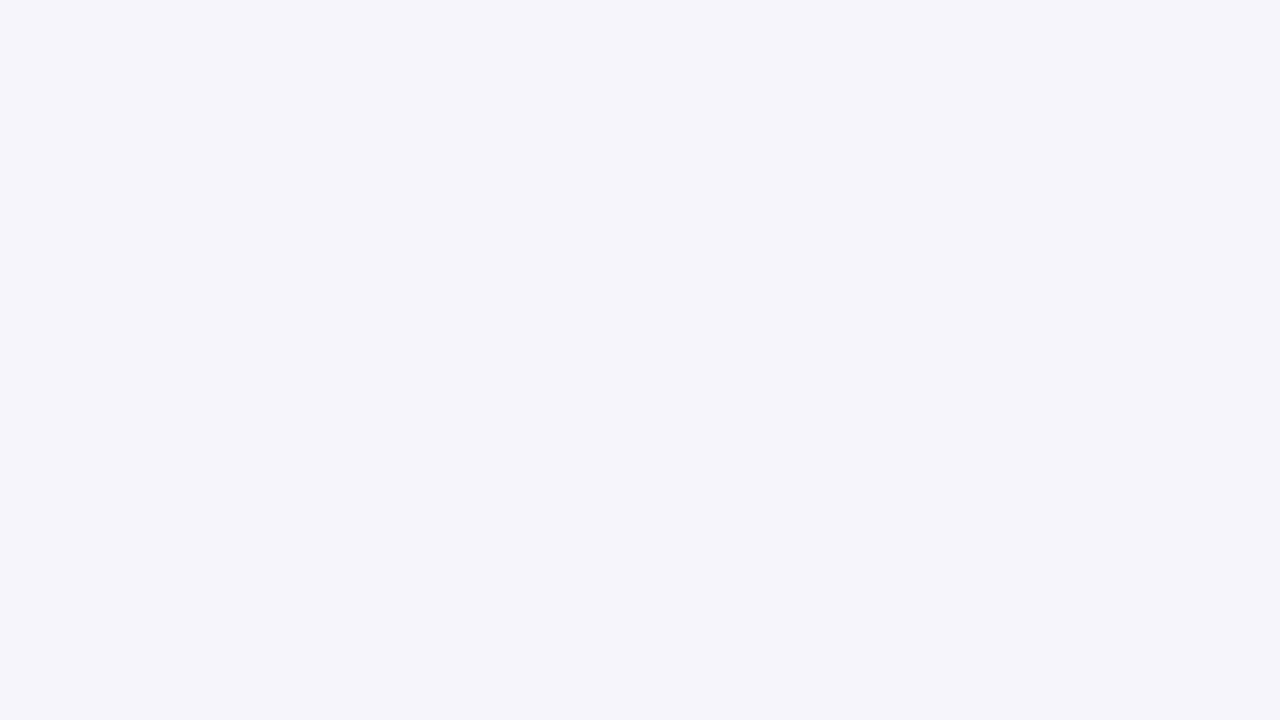

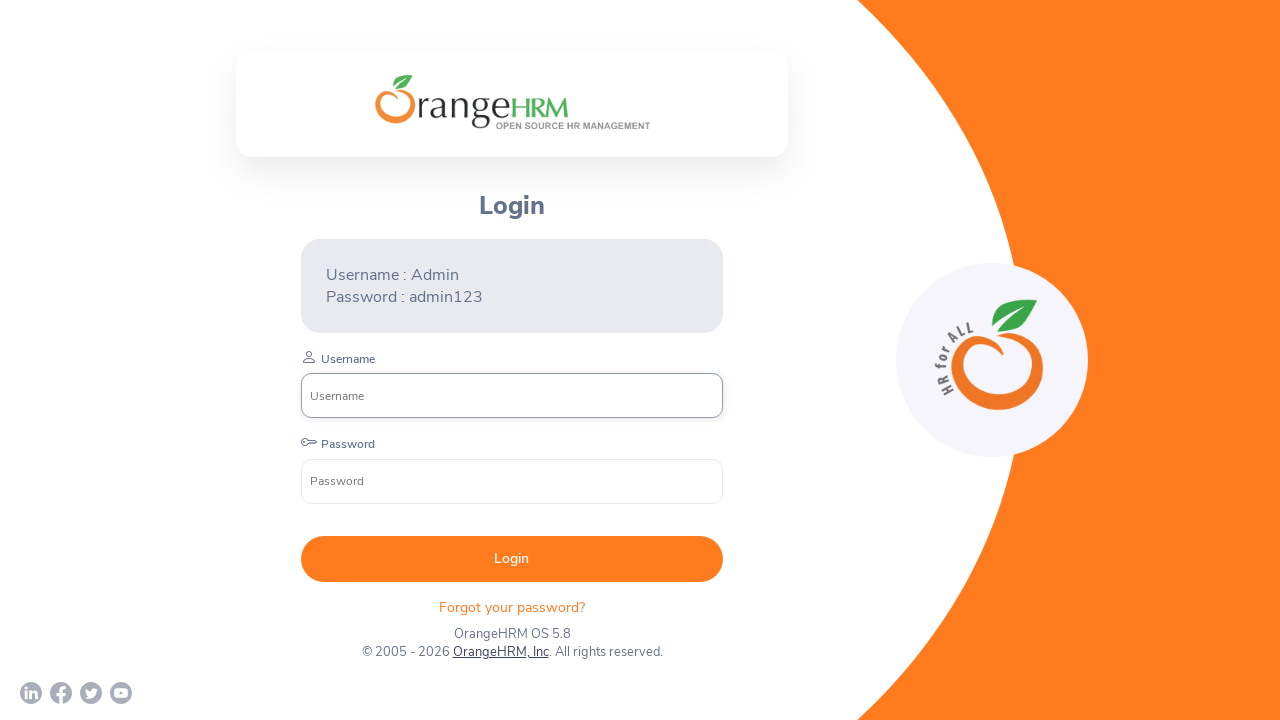